Navigates to a demo registration page, maximizes the browser window, and retrieves the page title and current URL for verification purposes.

Starting URL: https://demo.automationtesting.in/Register.html

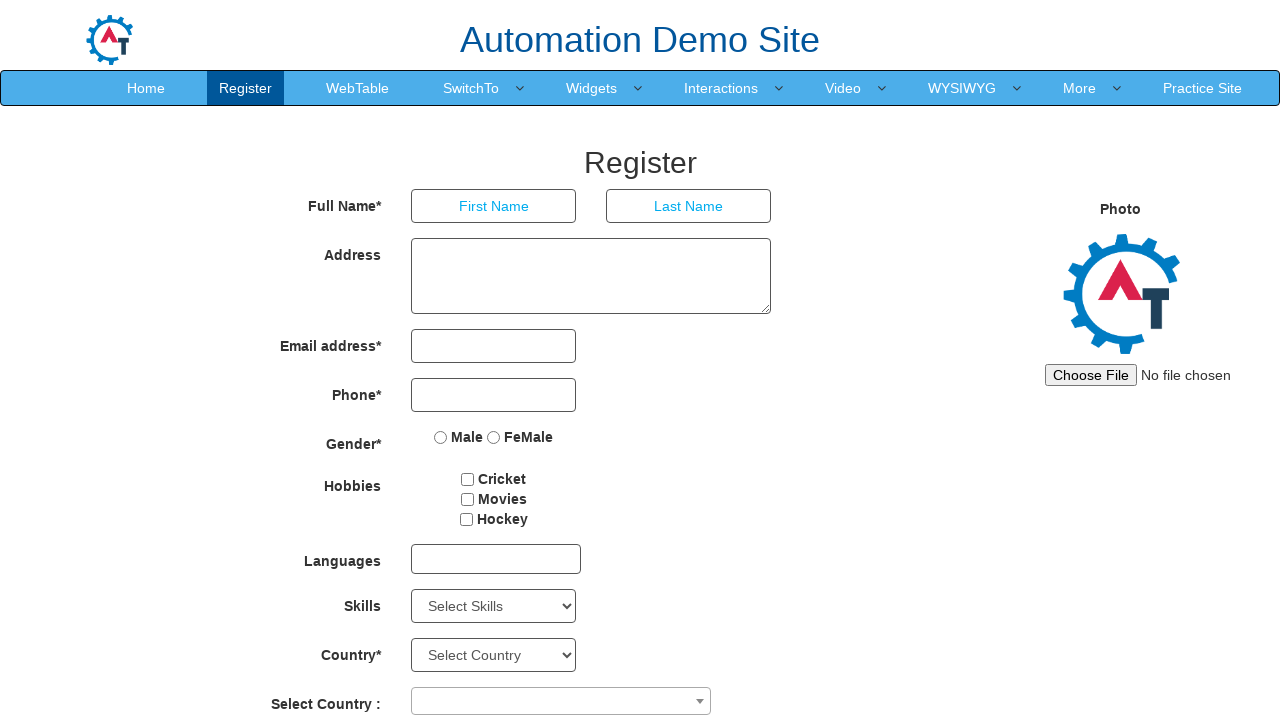

Set viewport size to 1920x1080 to maximize browser window
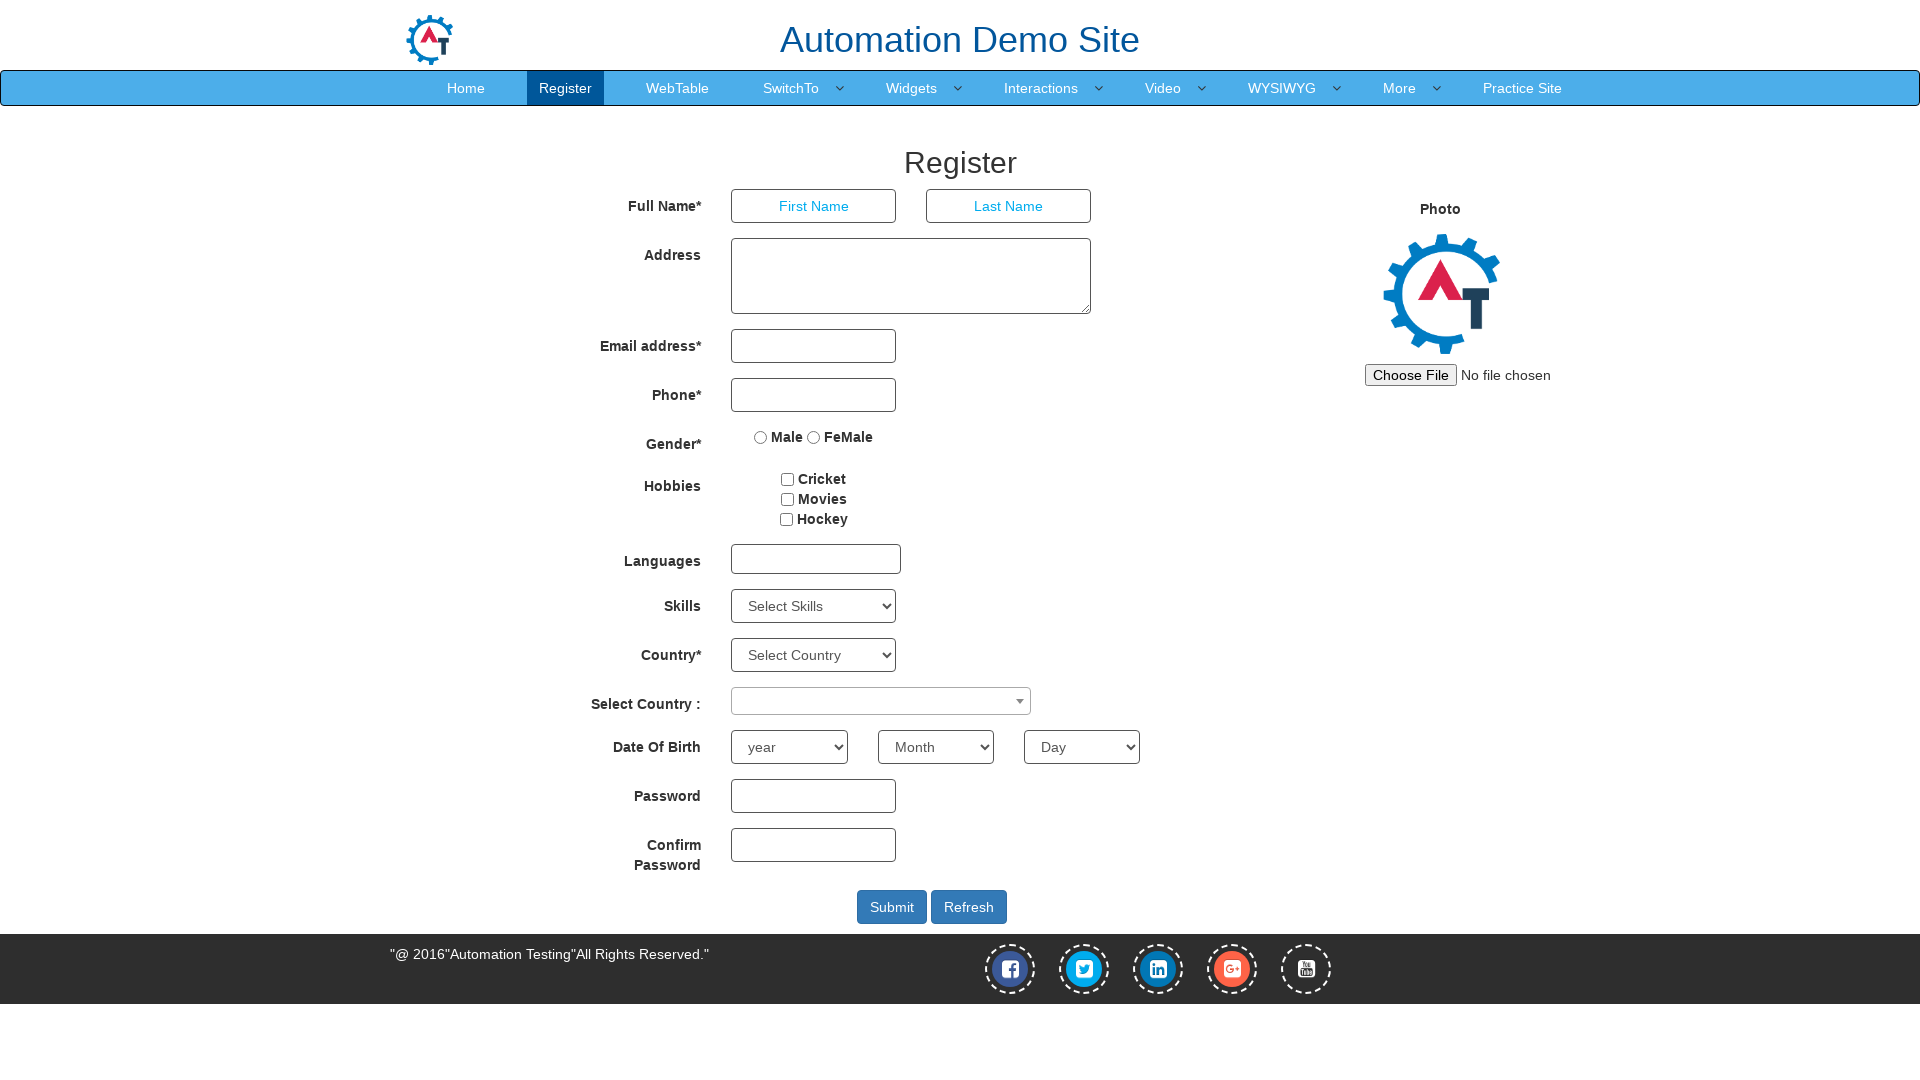

Retrieved and printed page title
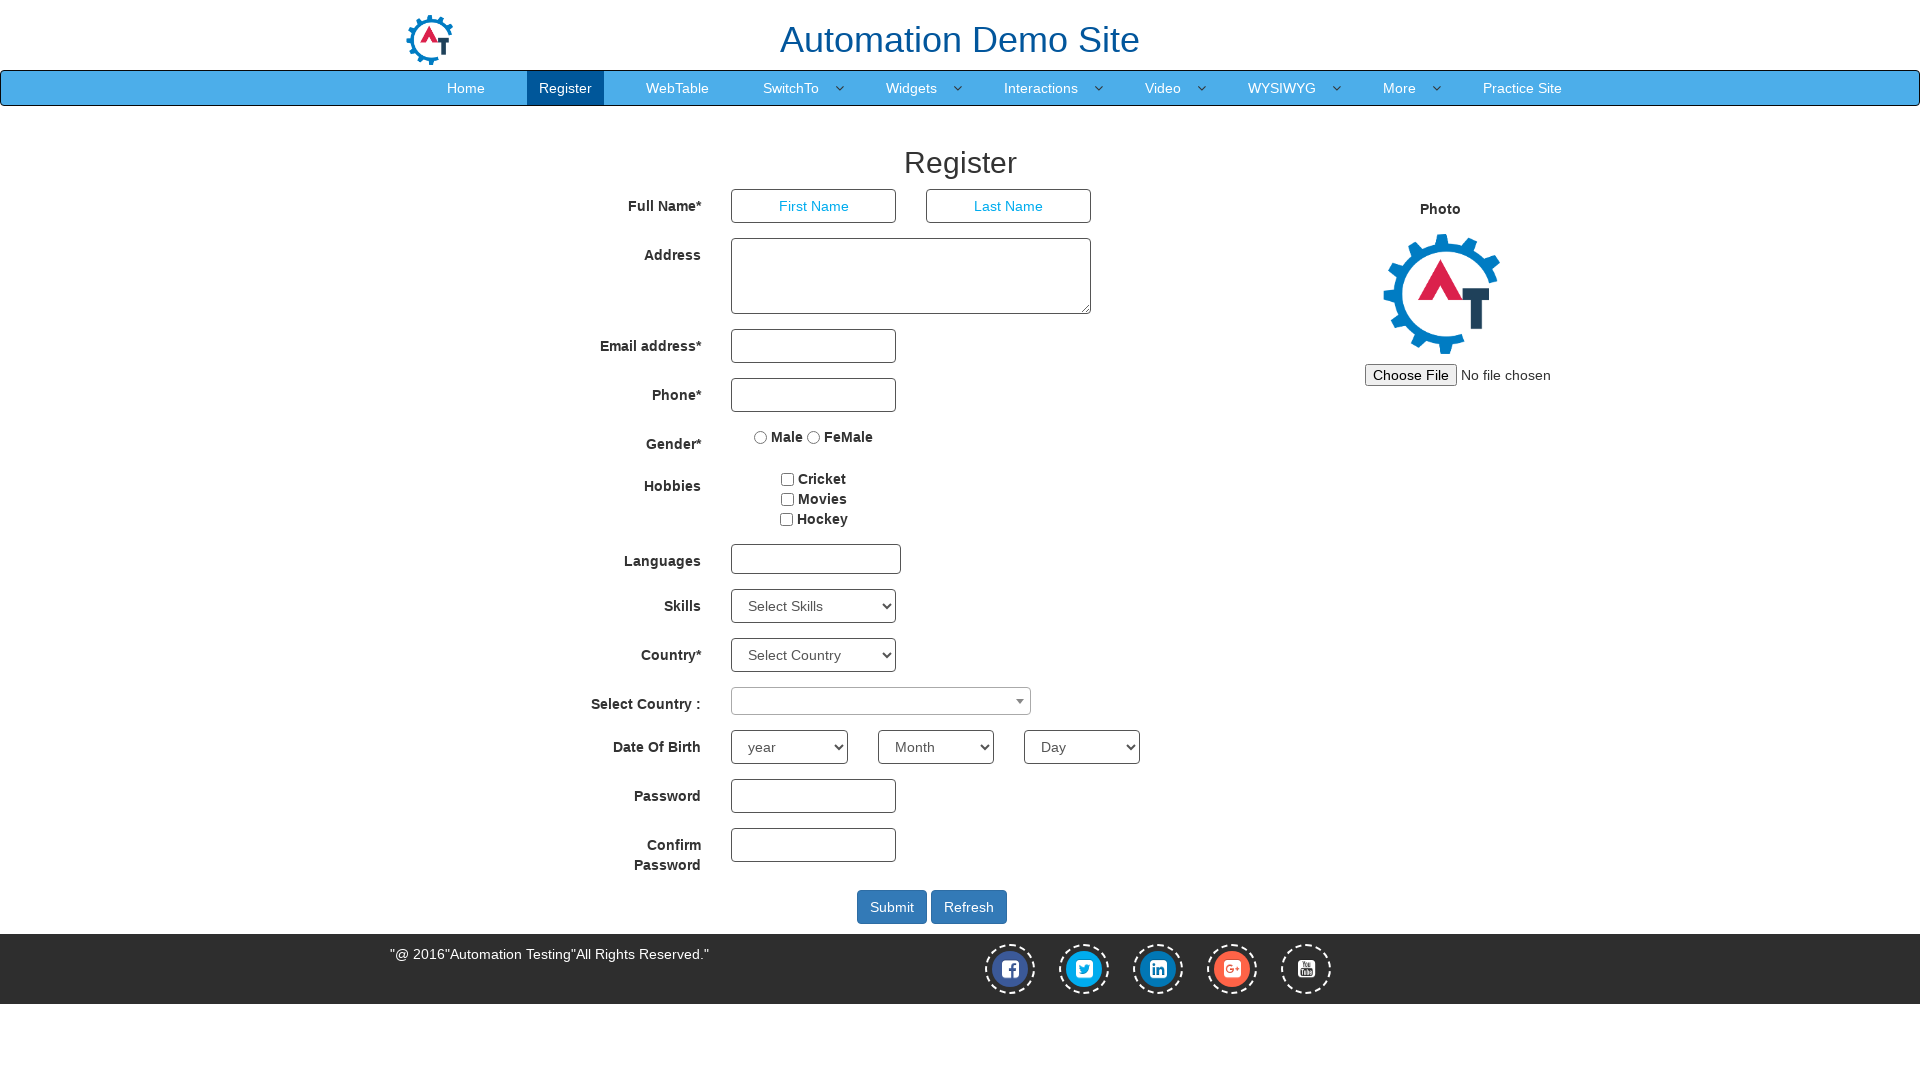

Retrieved and printed current page URL
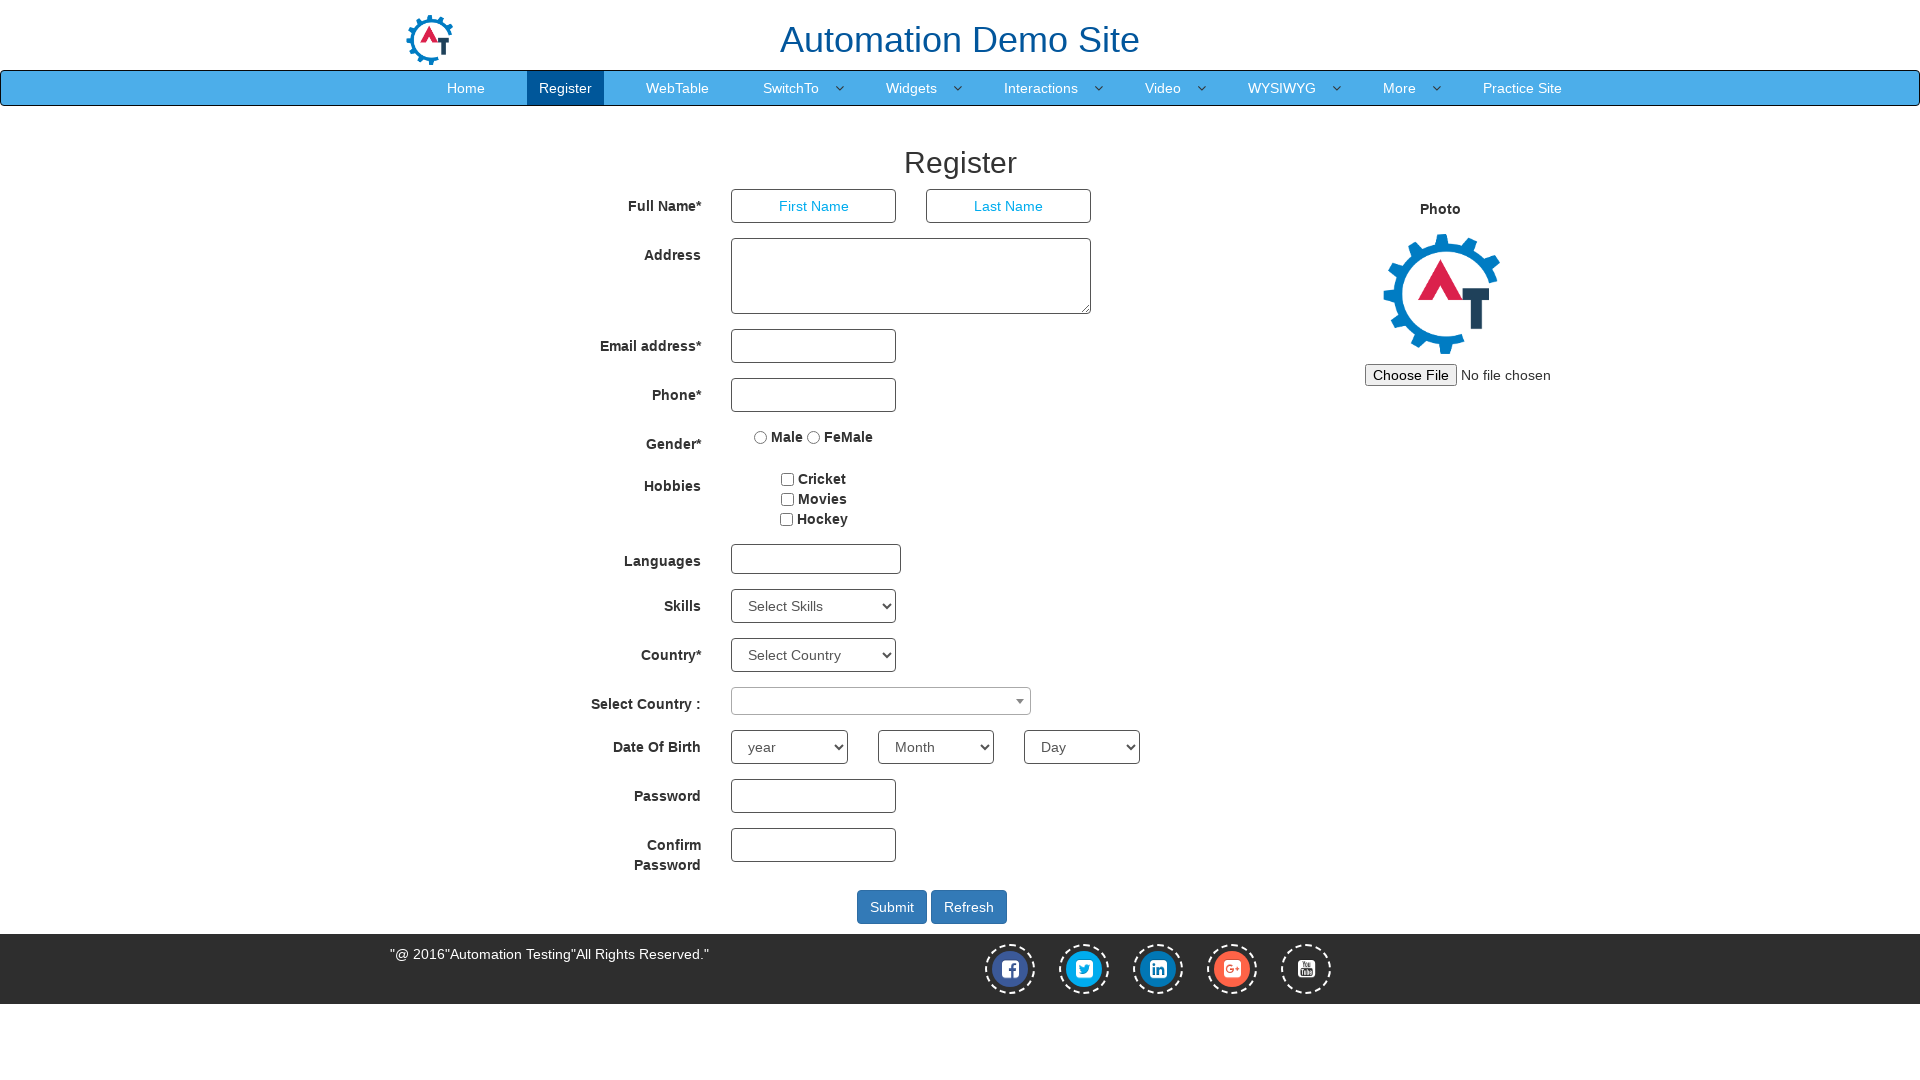

Navigated to registration page at https://demo.automationtesting.in/Register.html
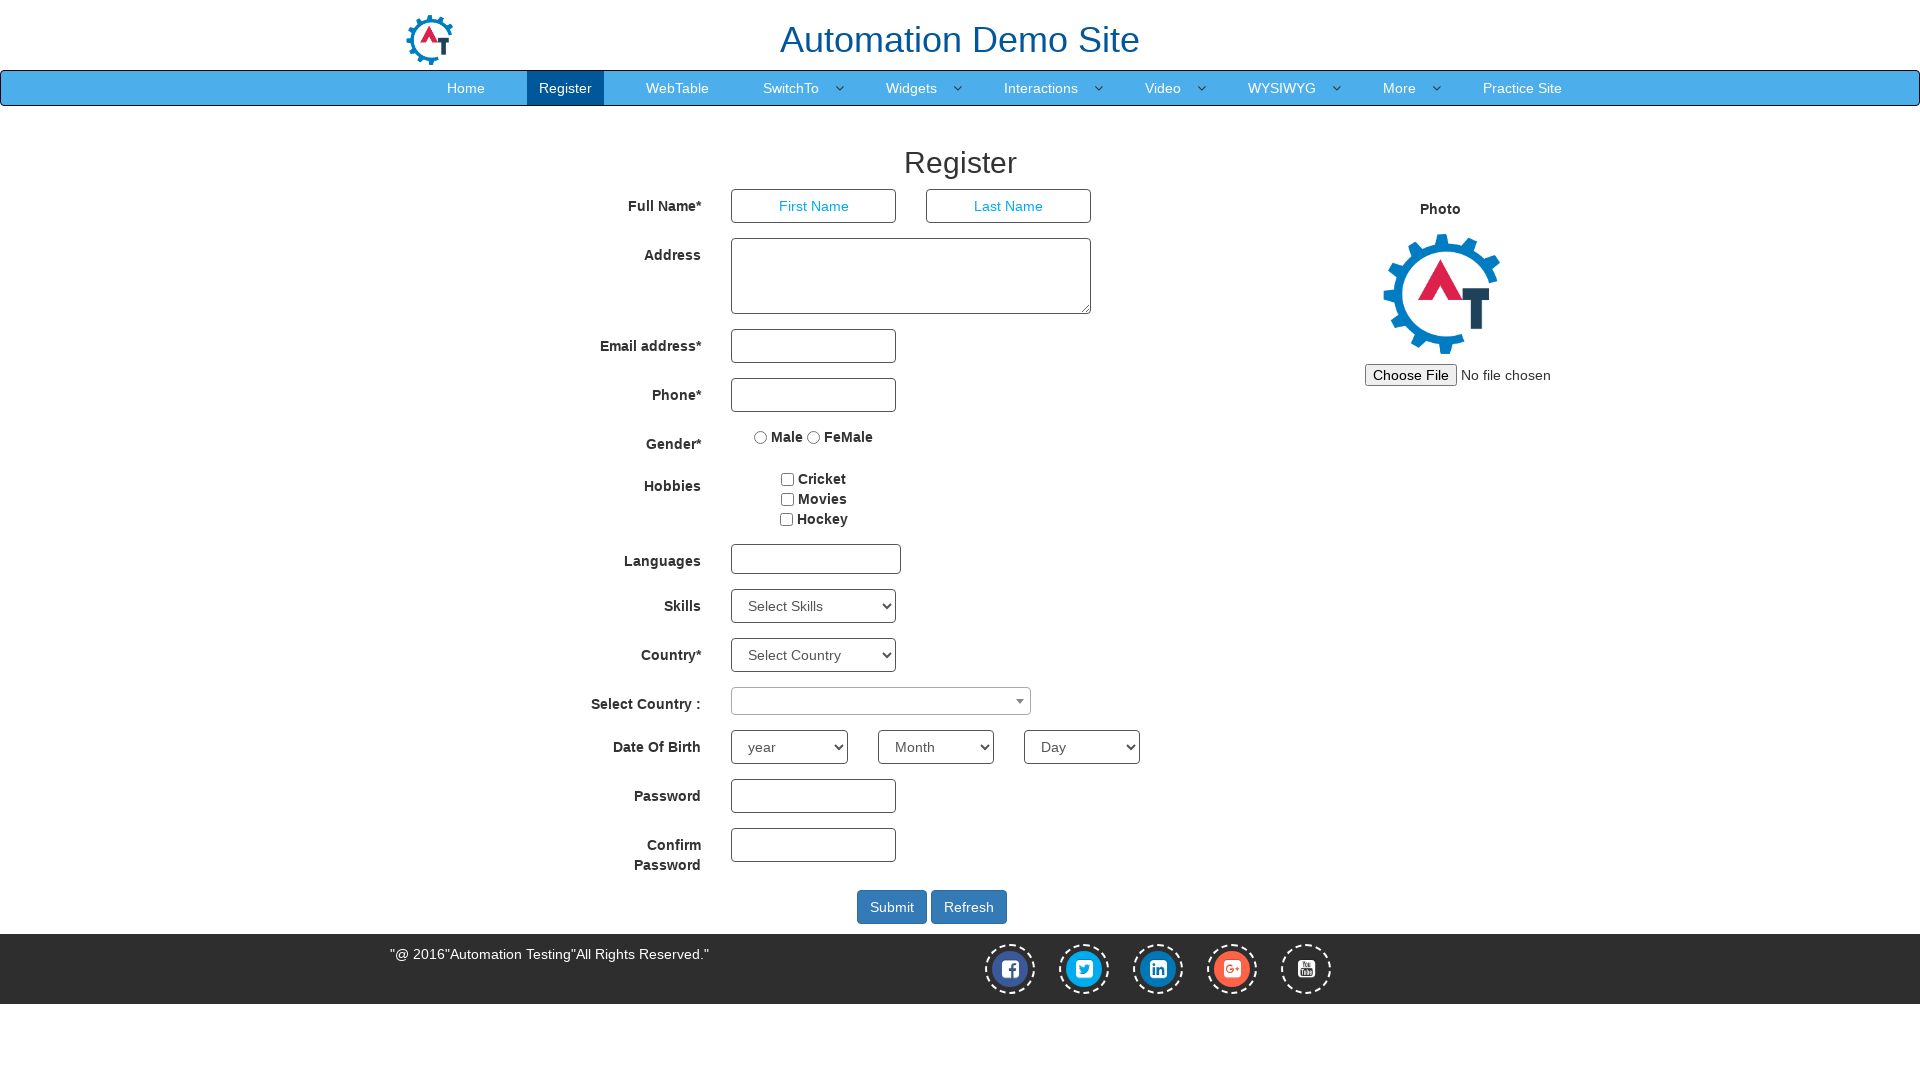

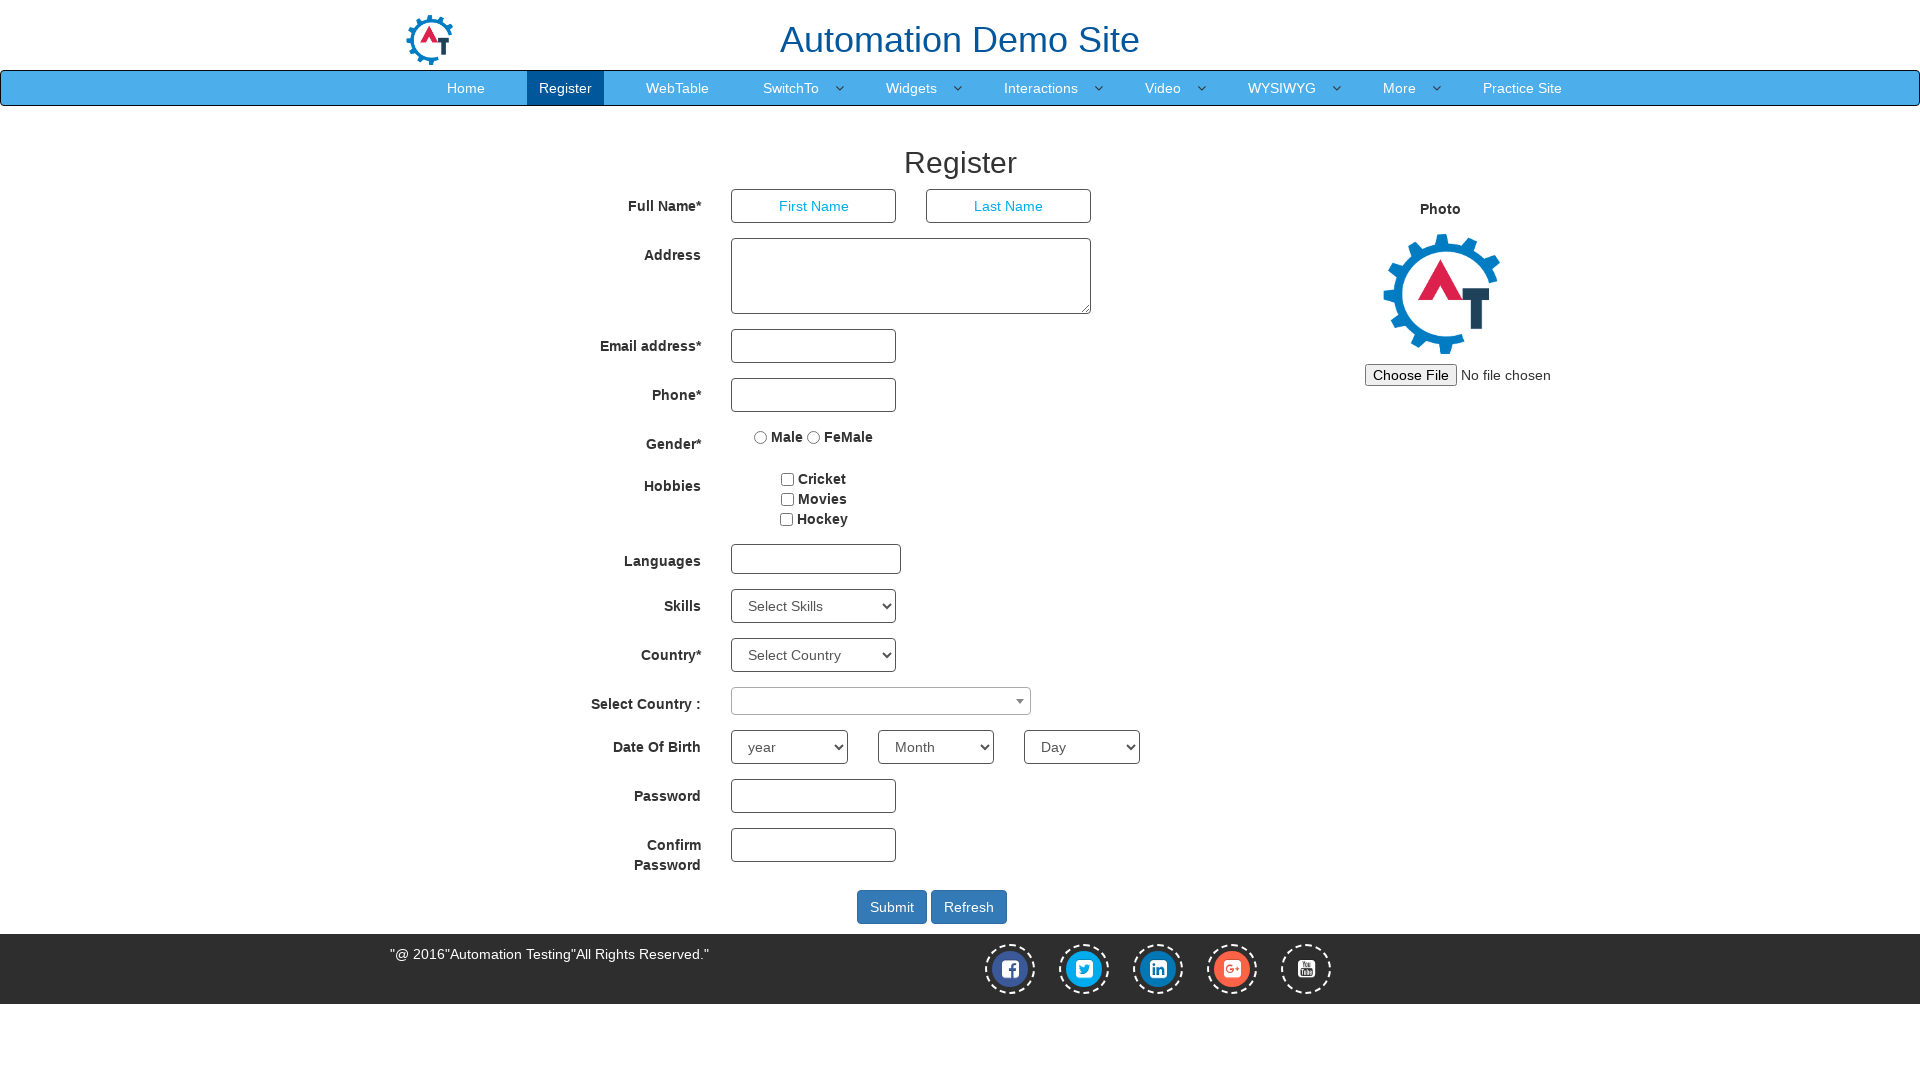